Tests scrolling functionality on YouTube homepage by scrolling down the page by 4500 pixels

Starting URL: https://www.youtube.com

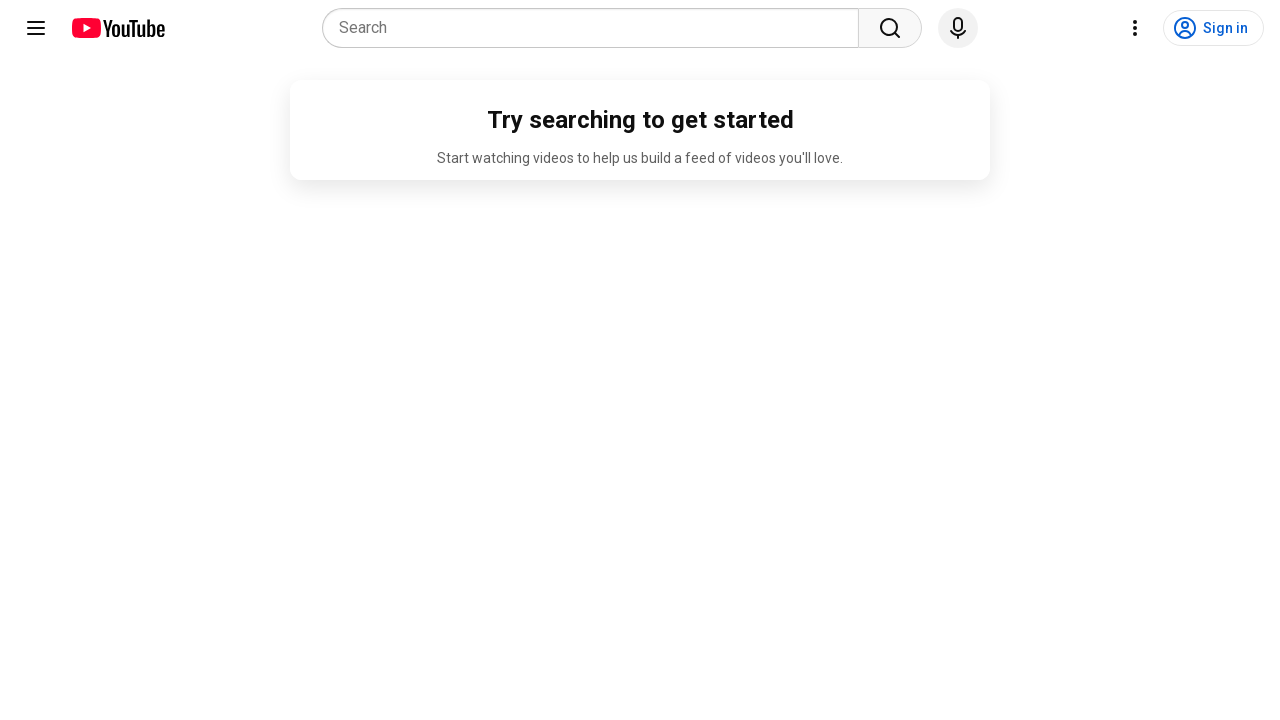

Navigated to YouTube homepage
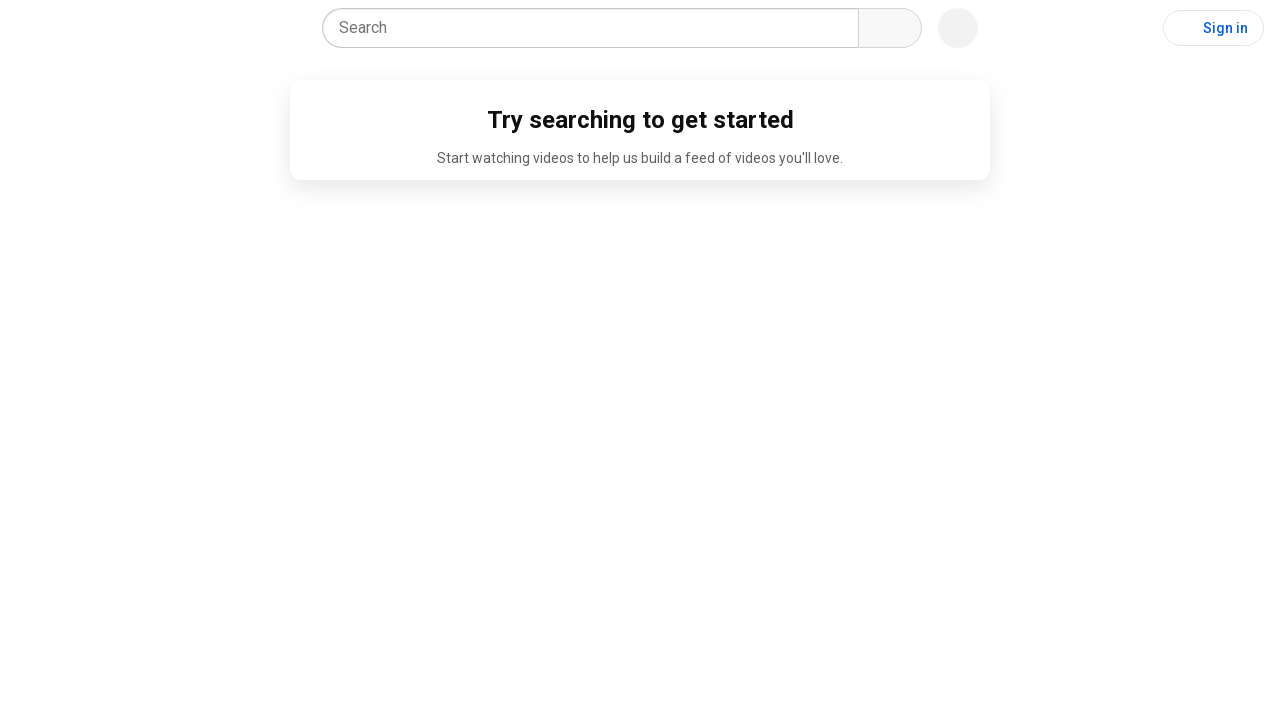

Scrolled down the page by 4500 pixels
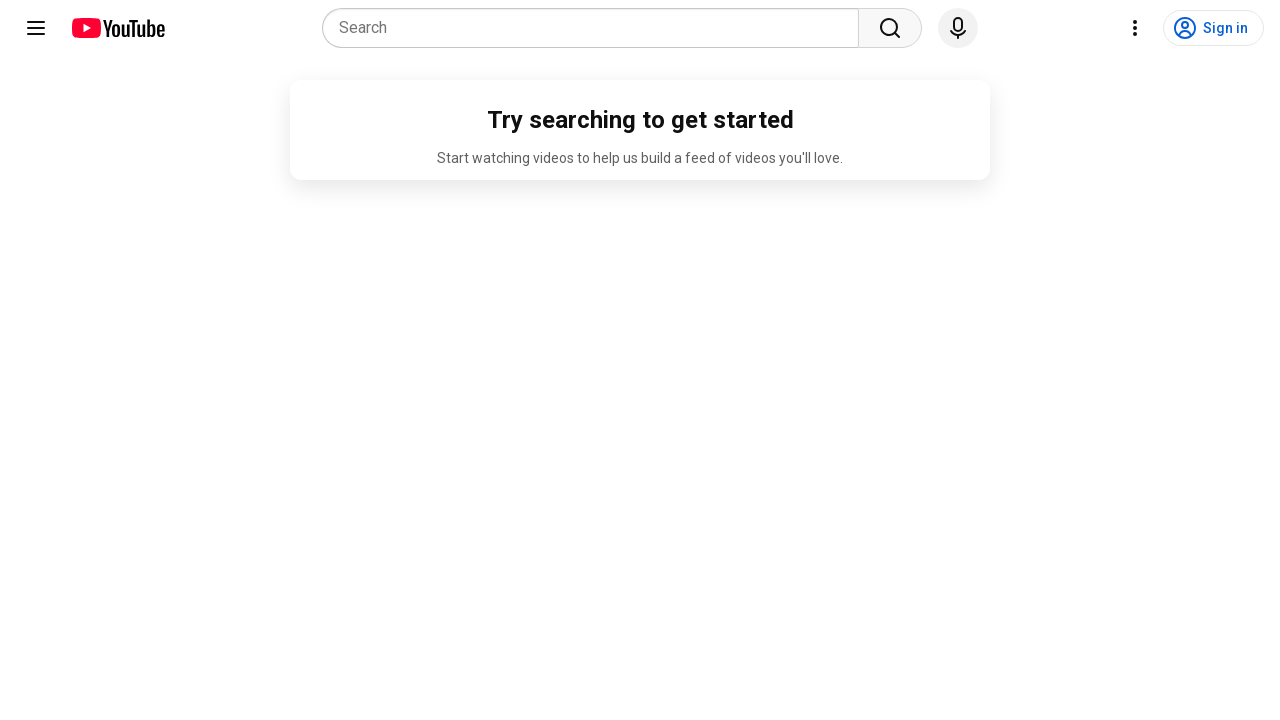

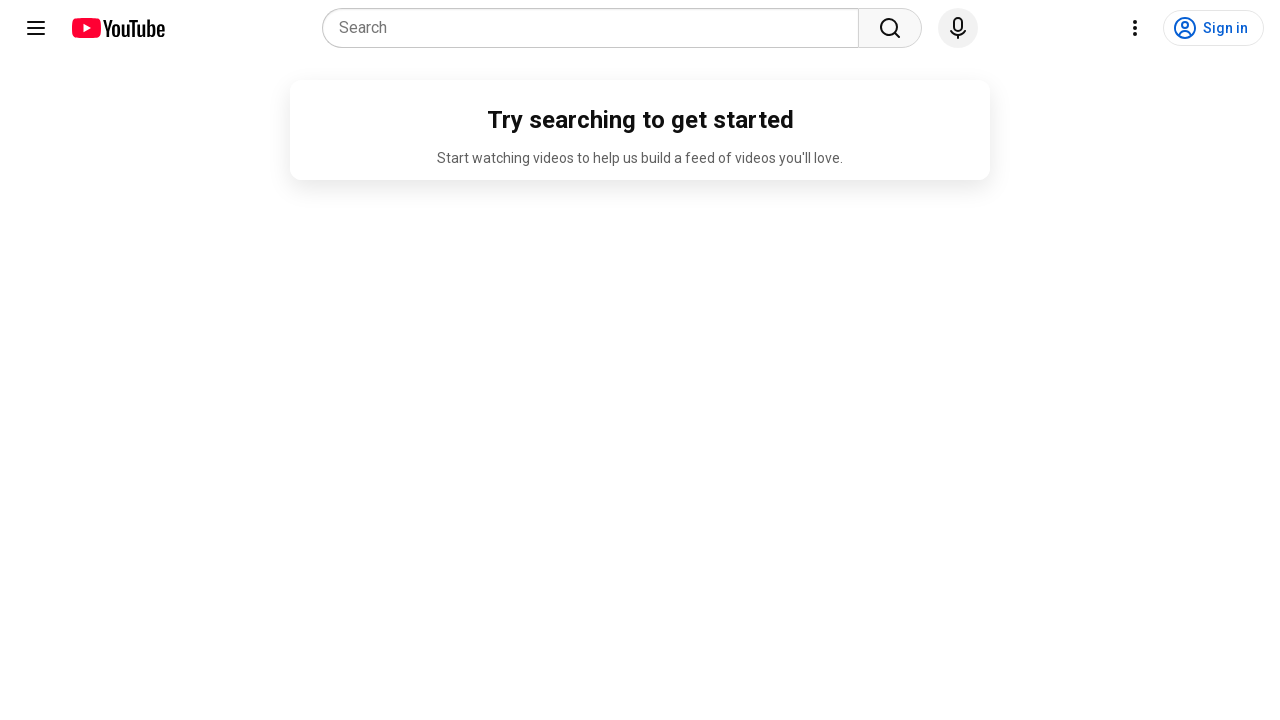